Tests alert dialog functionality by entering a name and triggering a confirmation alert, then dismissing it

Starting URL: https://rahulshettyacademy.com/AutomationPractice/

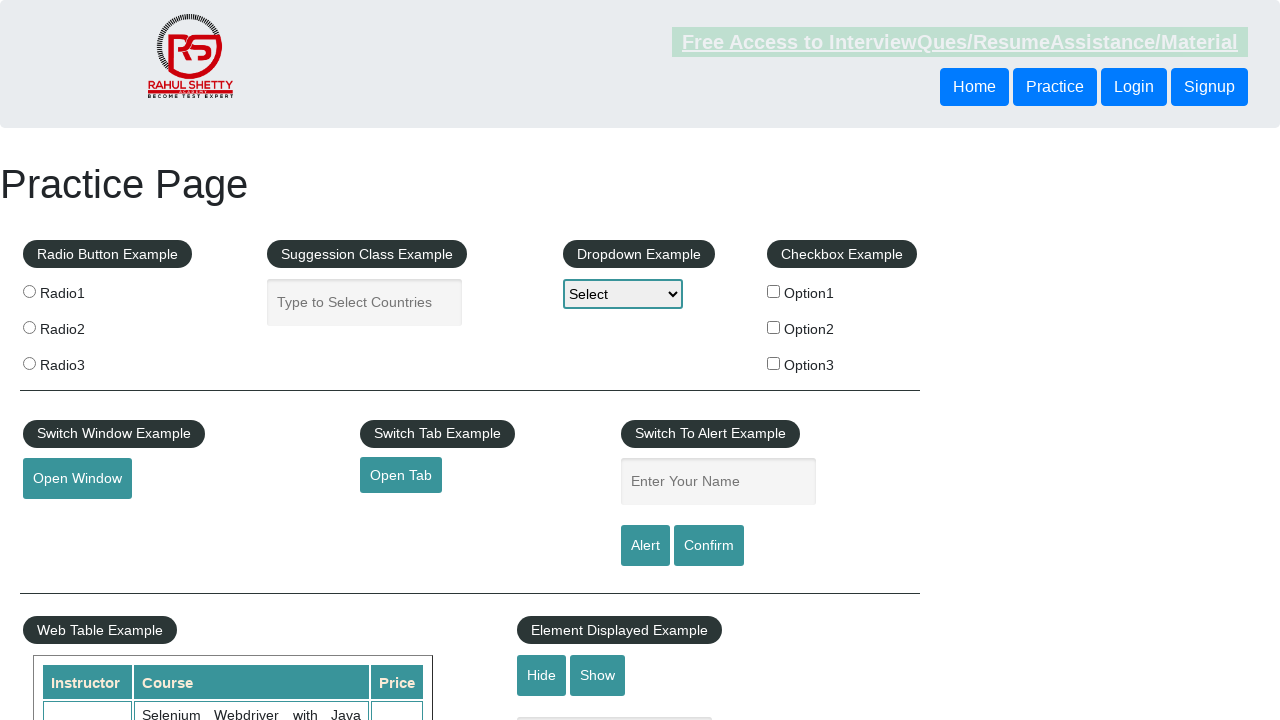

Entered 'Eduardo' in the name field on #name
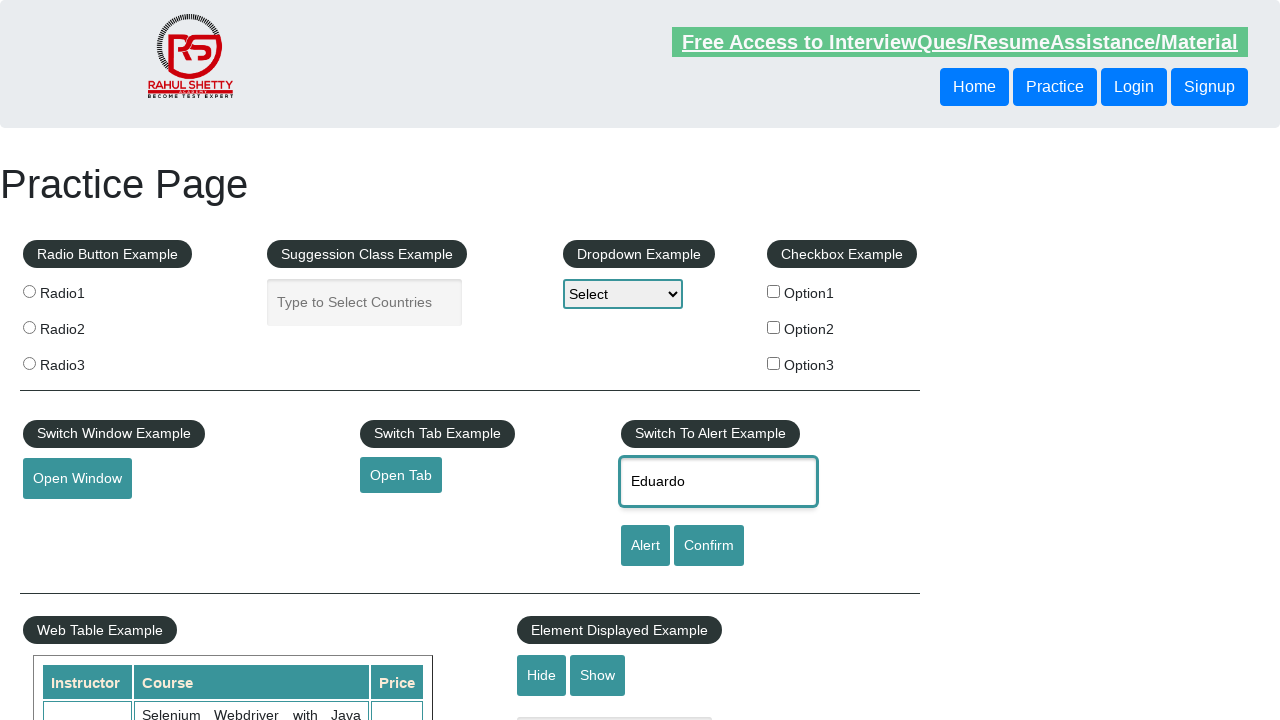

Clicked confirm button to trigger alert dialog at (709, 546) on #confirmbtn
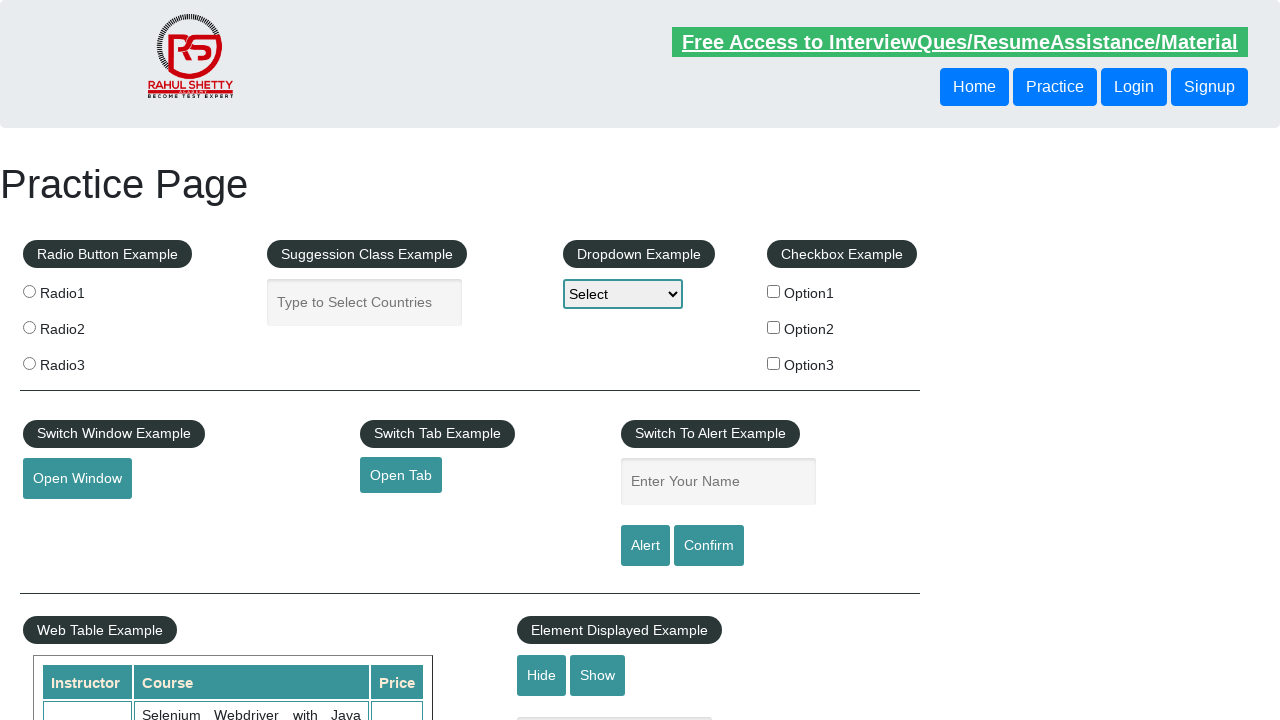

Alert dialog dismissed
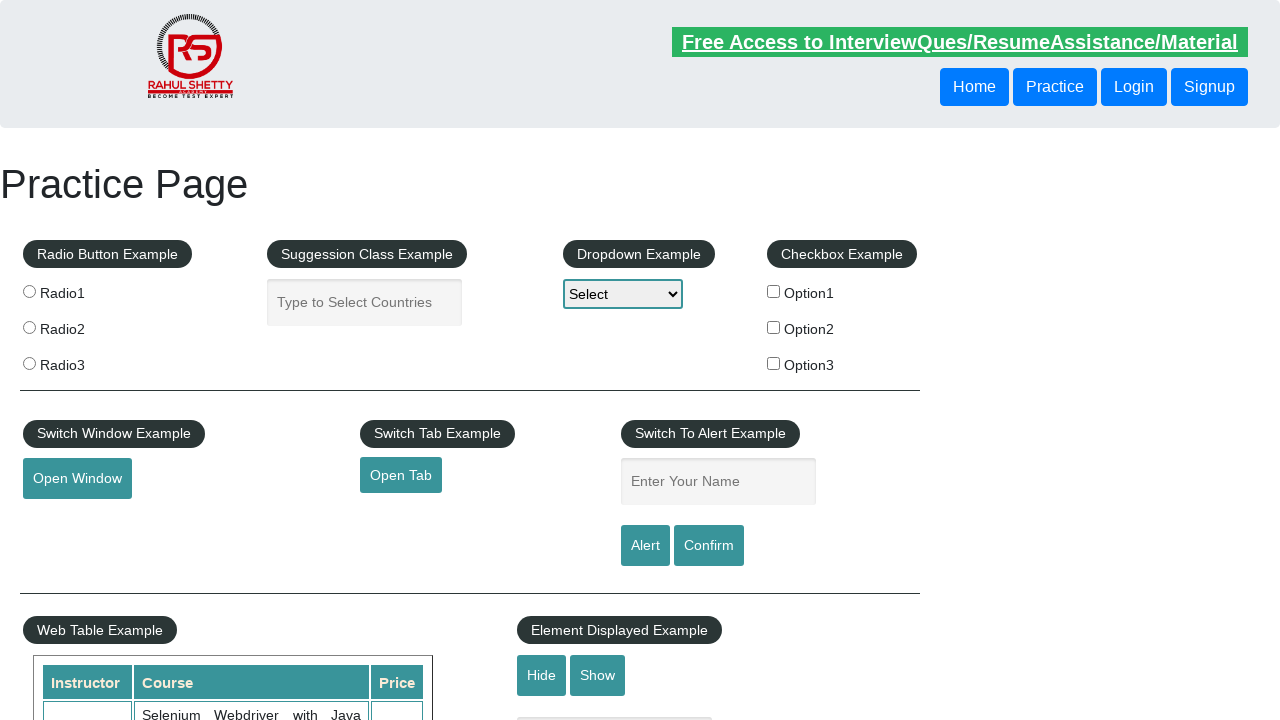

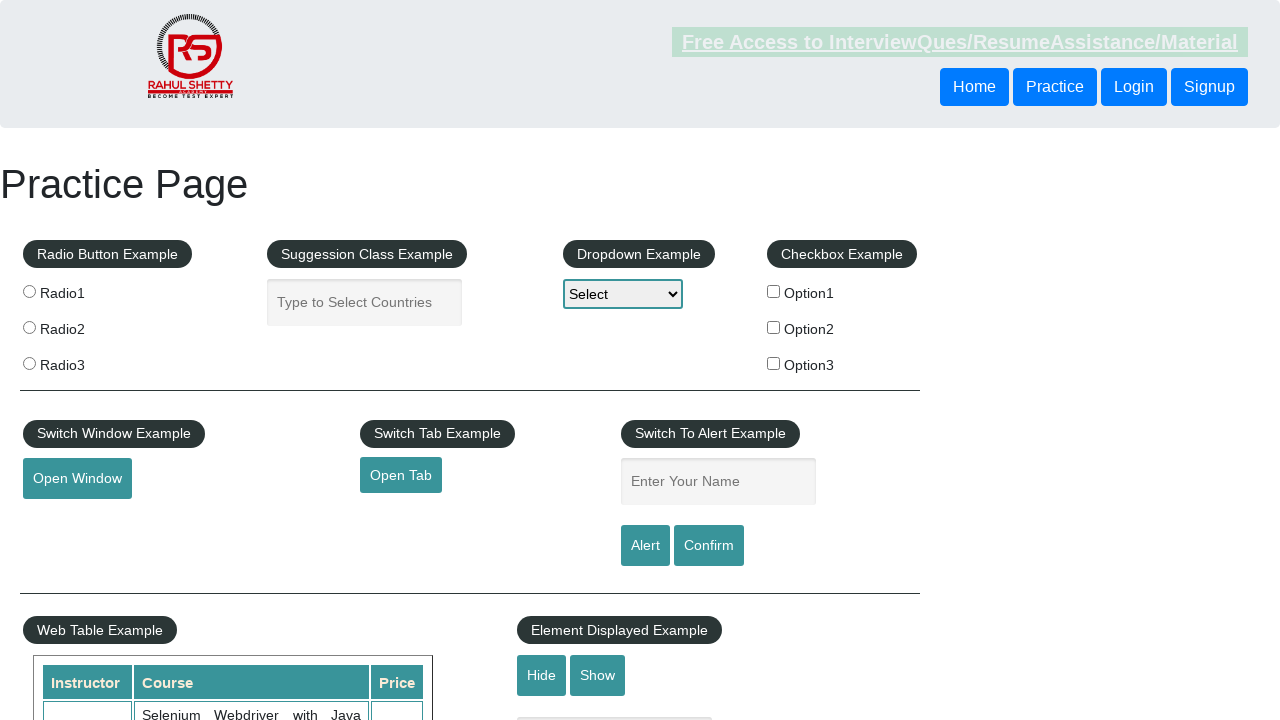